Tests different button click types including double-click, right-click, and regular click on the buttons page

Starting URL: https://demoqa.com/buttons

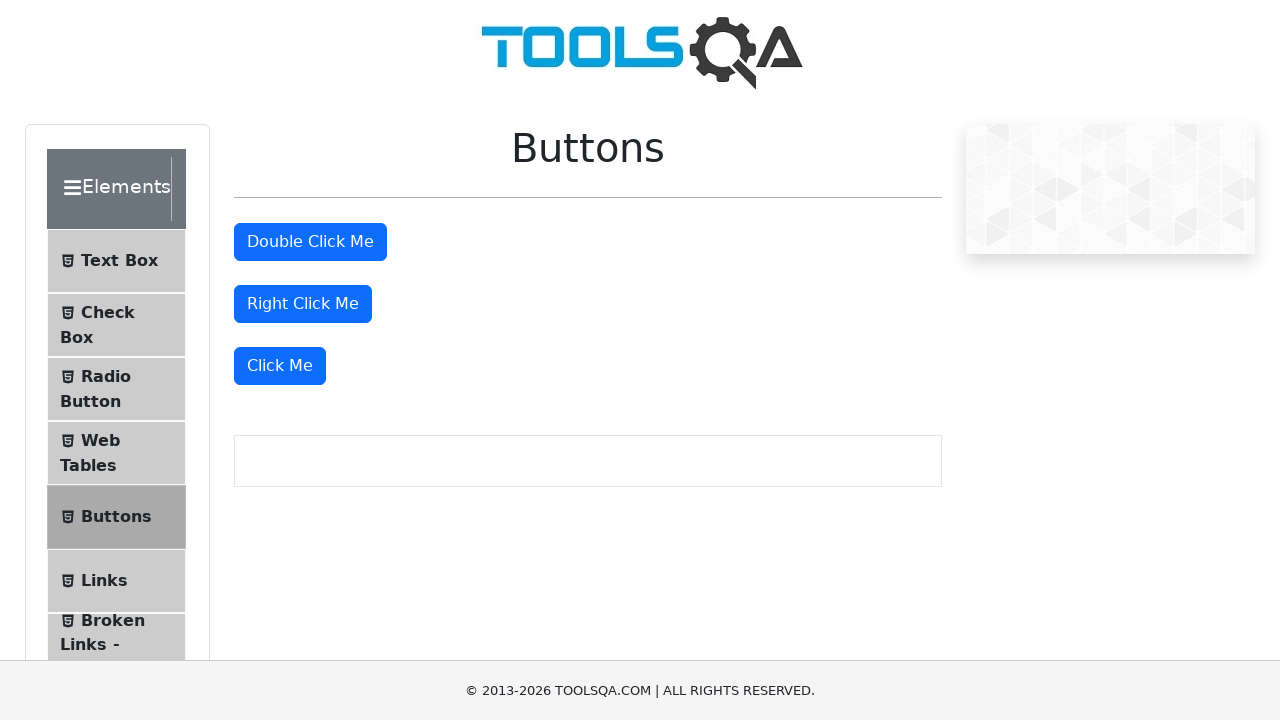

Navigated to buttons page at https://demoqa.com/buttons
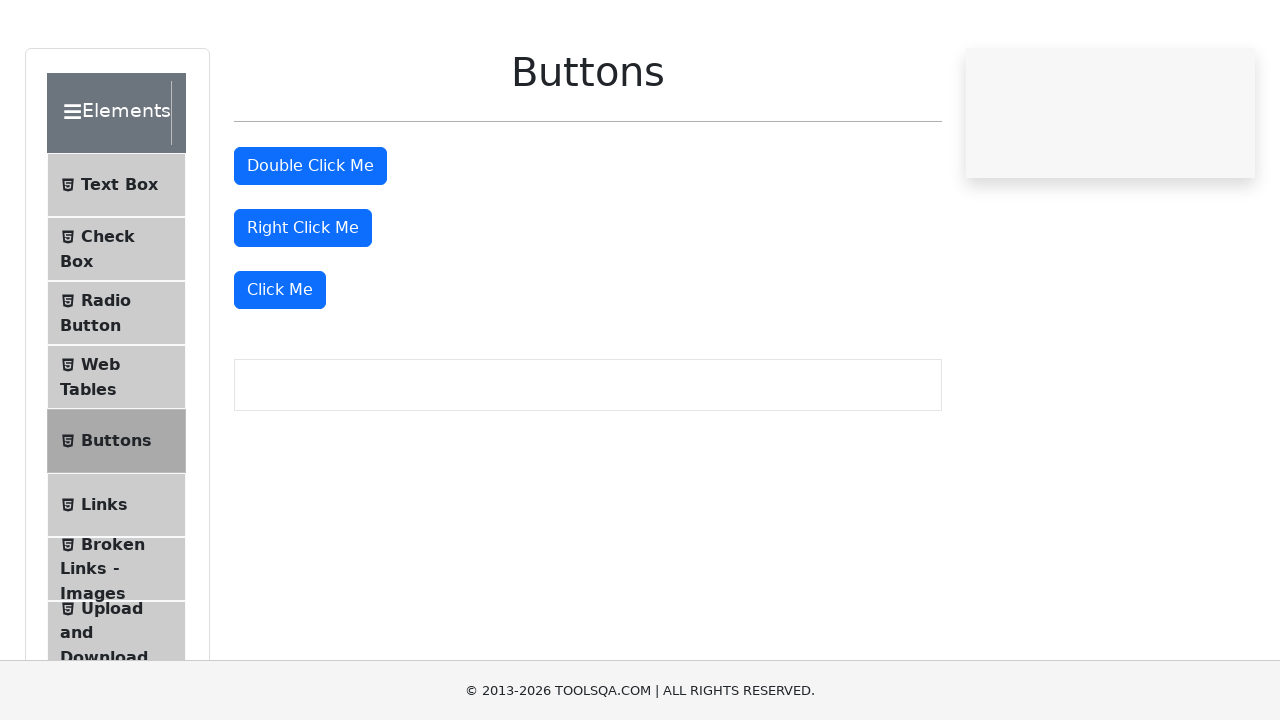

Double-clicked the double click button at (310, 242) on xpath=//button[@id='doubleClickBtn']
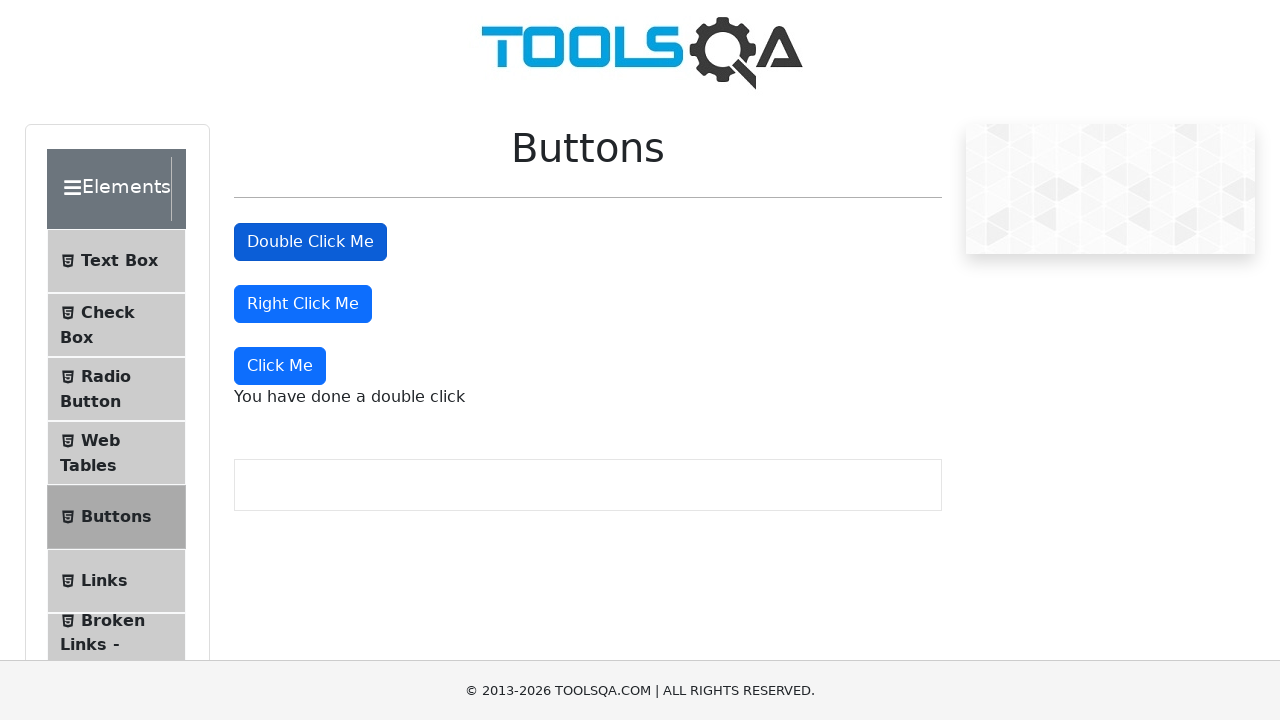

Right-clicked the right click button at (303, 304) on //button[@id='rightClickBtn']
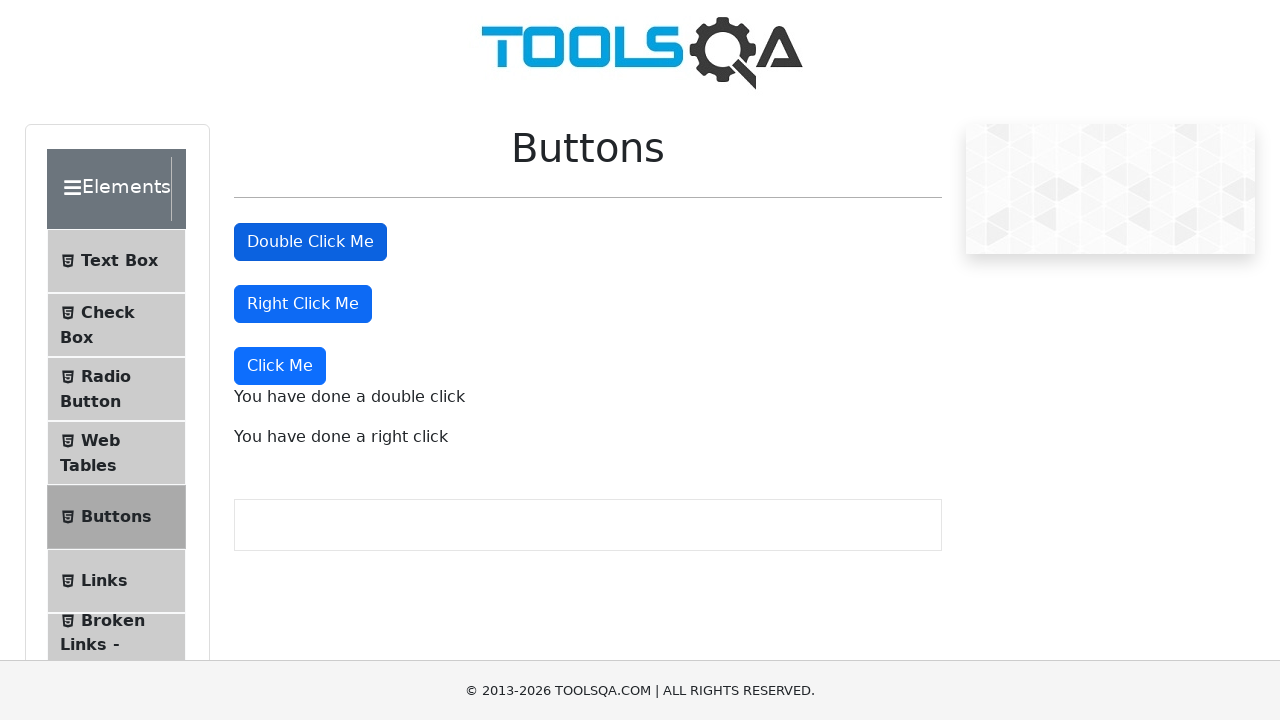

Clicked the 'Click Me' button with regular click at (280, 366) on xpath=//button[text()='Click Me']
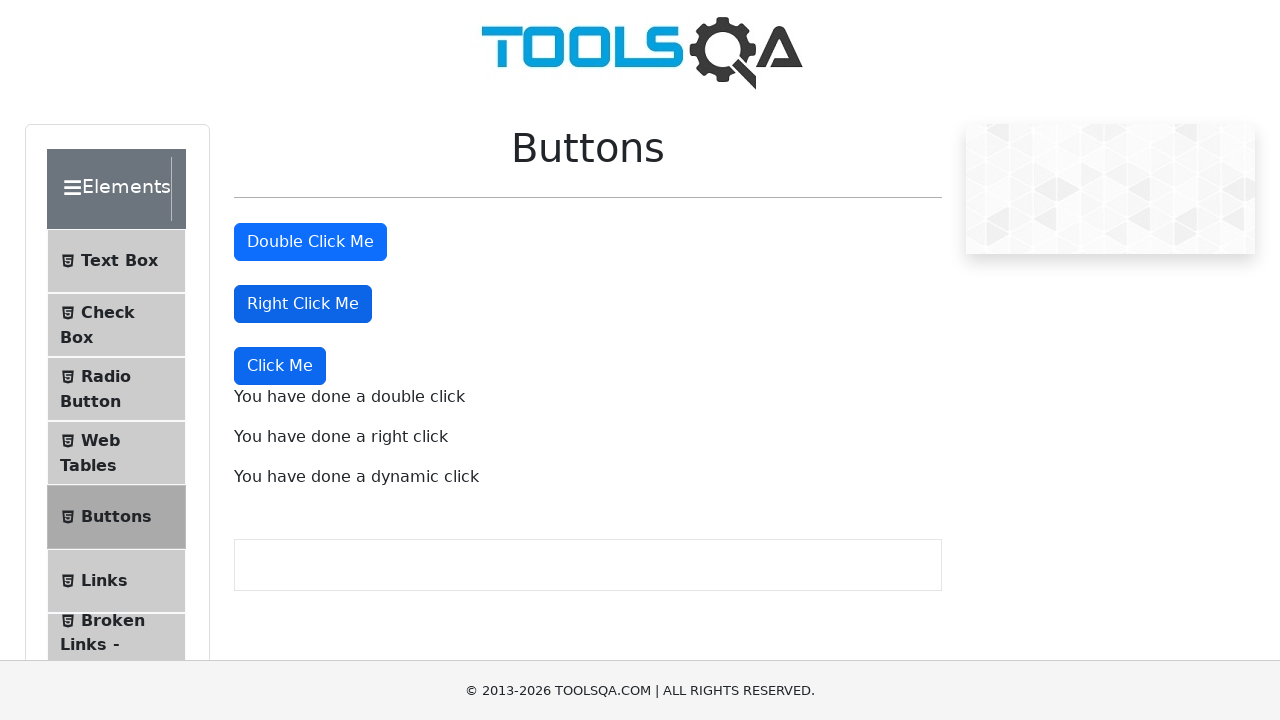

Double click message appeared
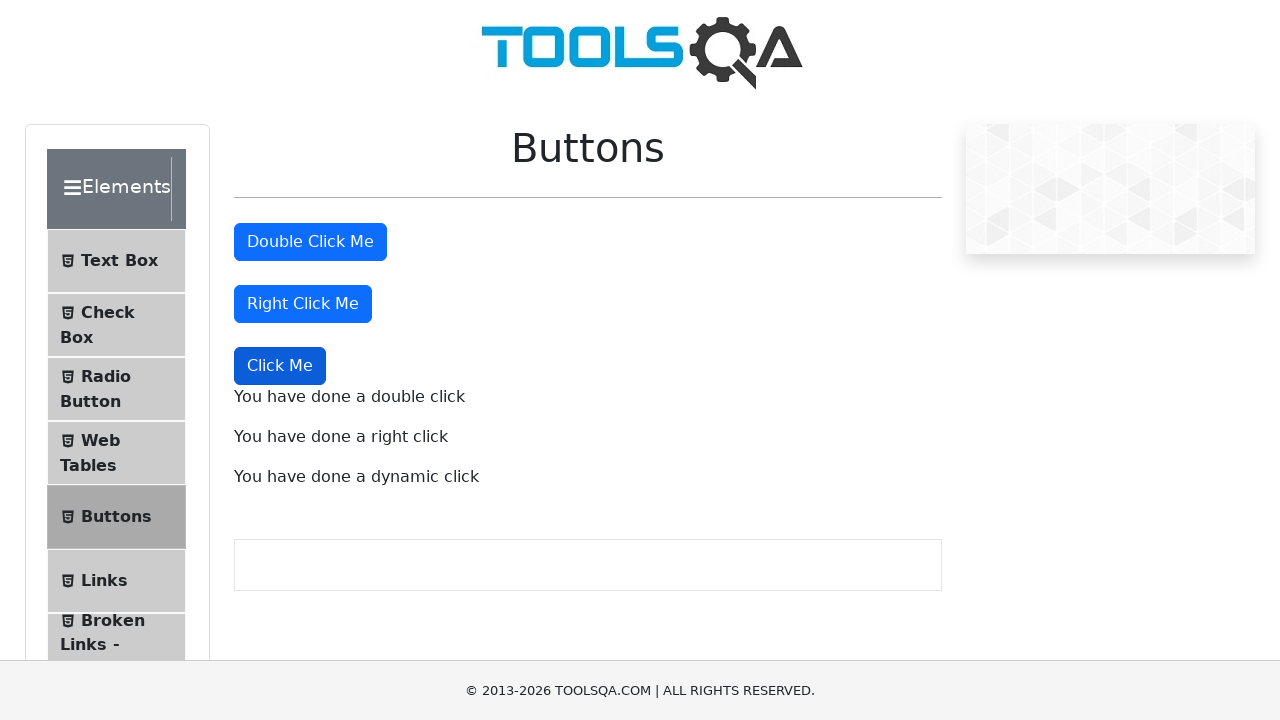

Right click message appeared
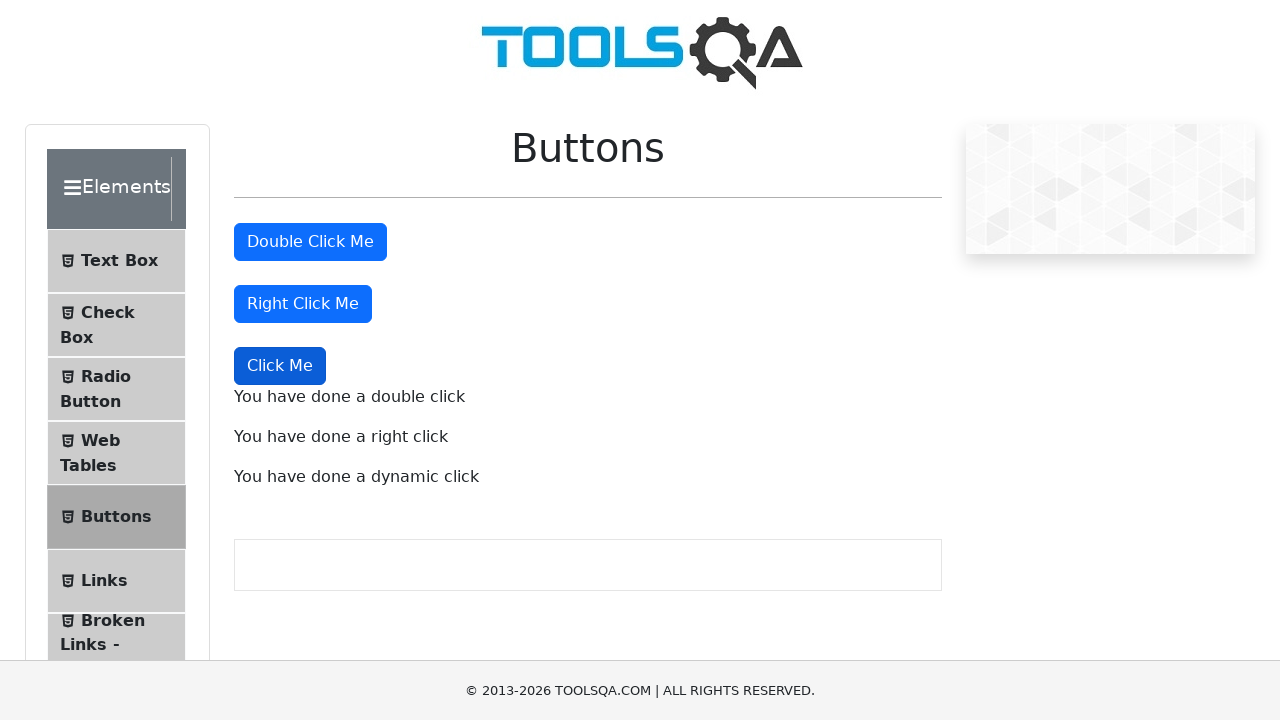

Dynamic click message appeared
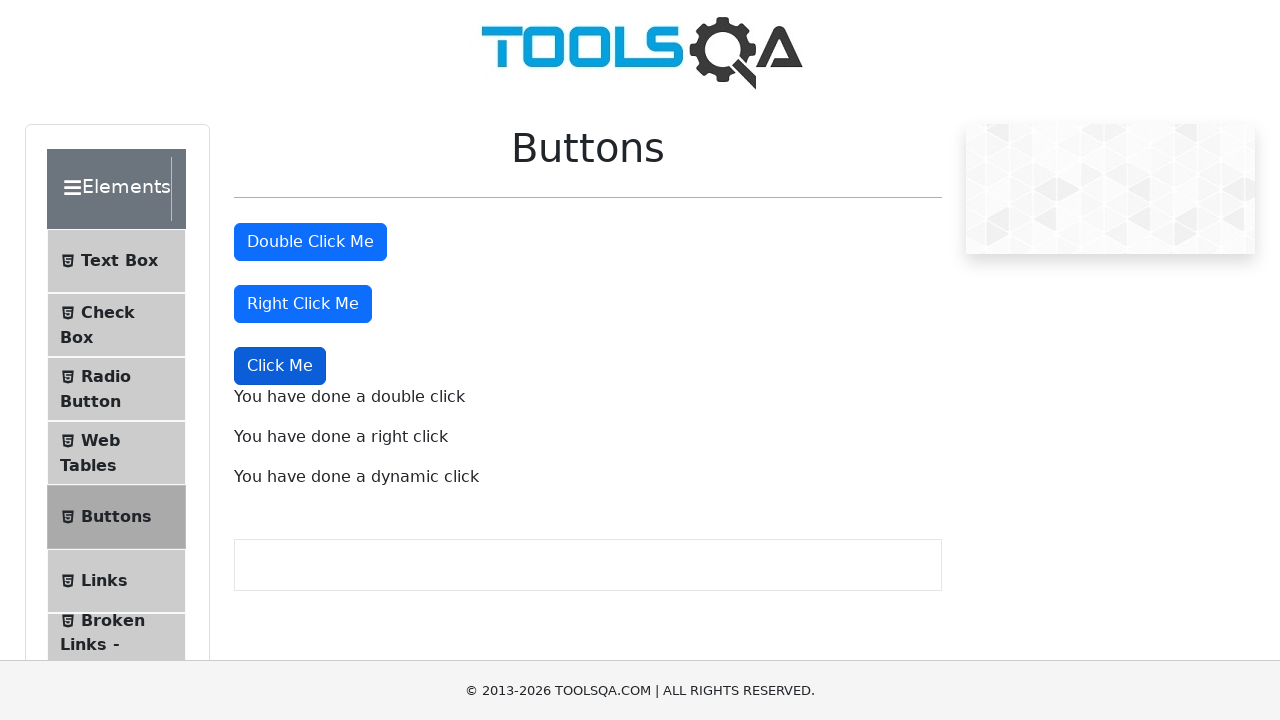

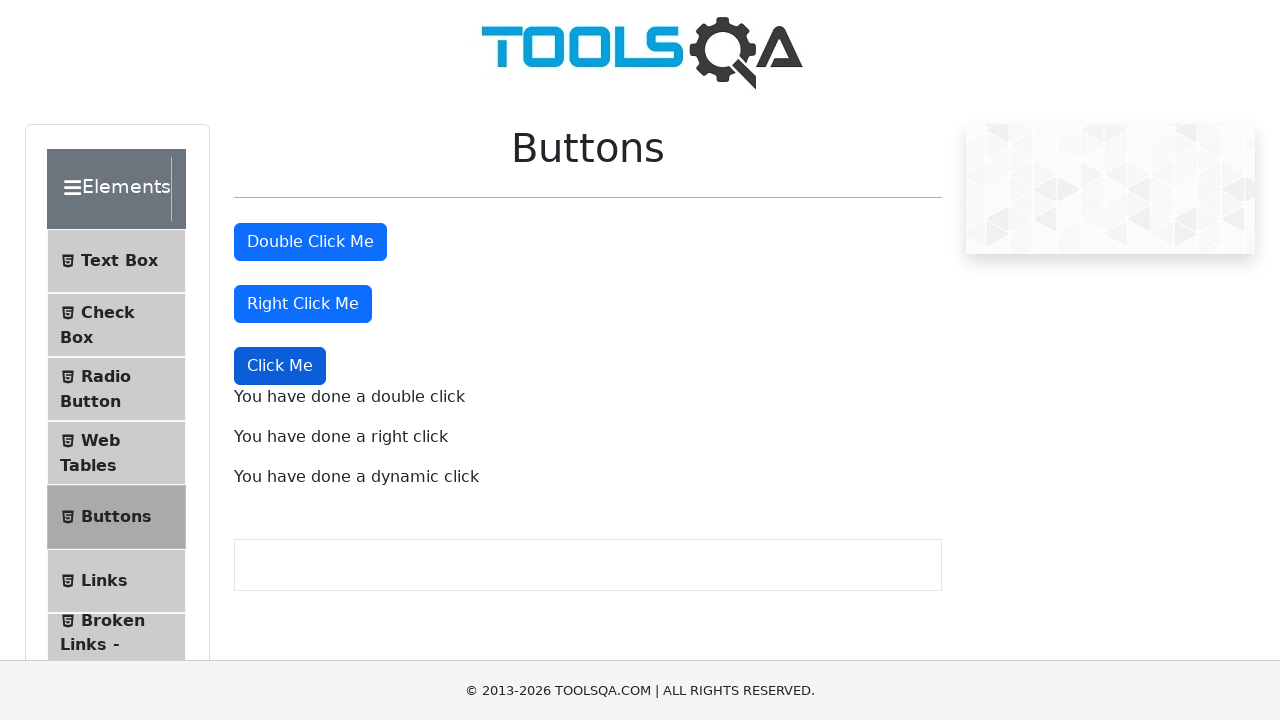